Tests file download functionality by navigating to a book page and clicking the download link for FB2 format

Starting URL: https://thelib.ru/books/mitchell_margaret/unesennye_vetrom.html

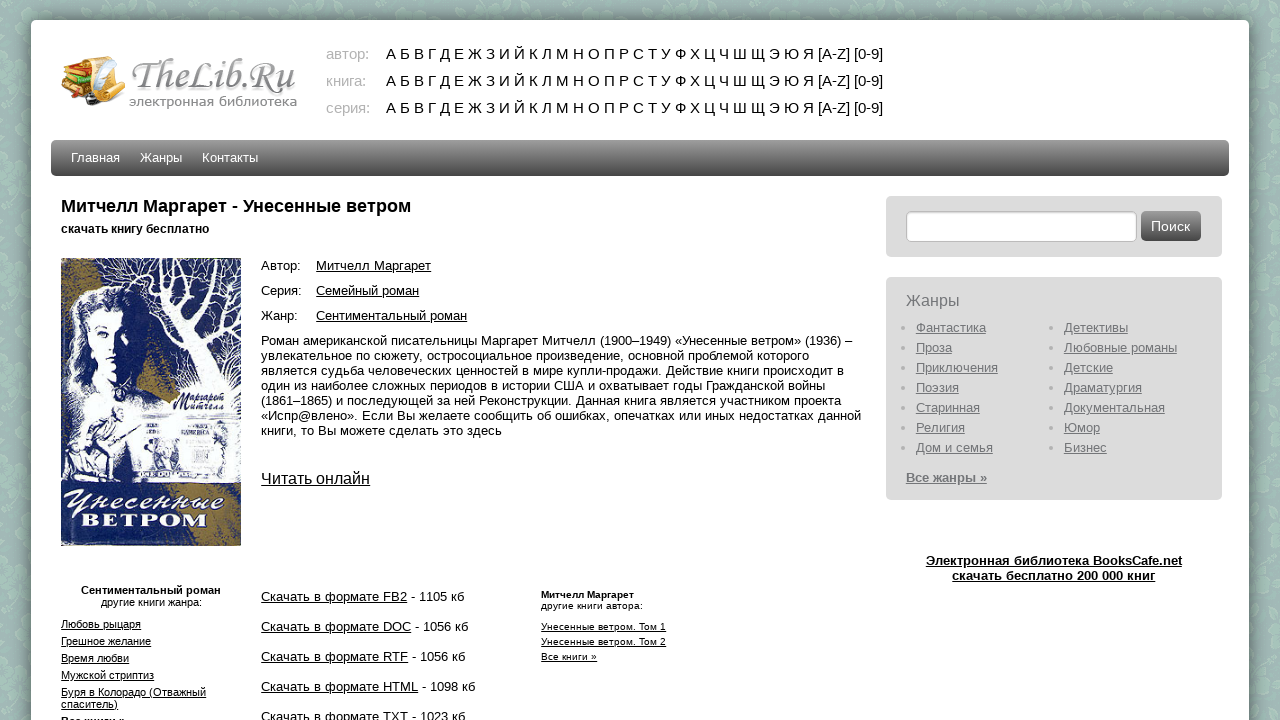

FB2 download link appeared on the page
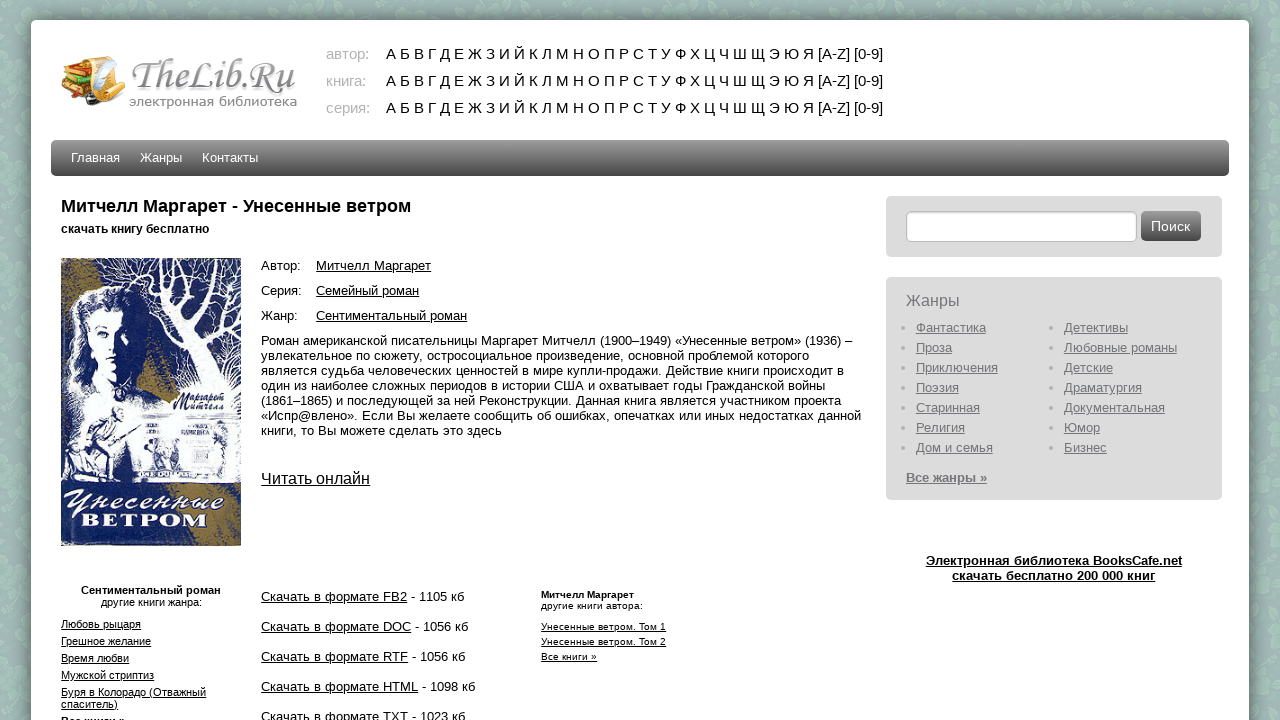

Clicked the FB2 format download link at (334, 596) on xpath=//a[text()='Скачать в формате FB2']
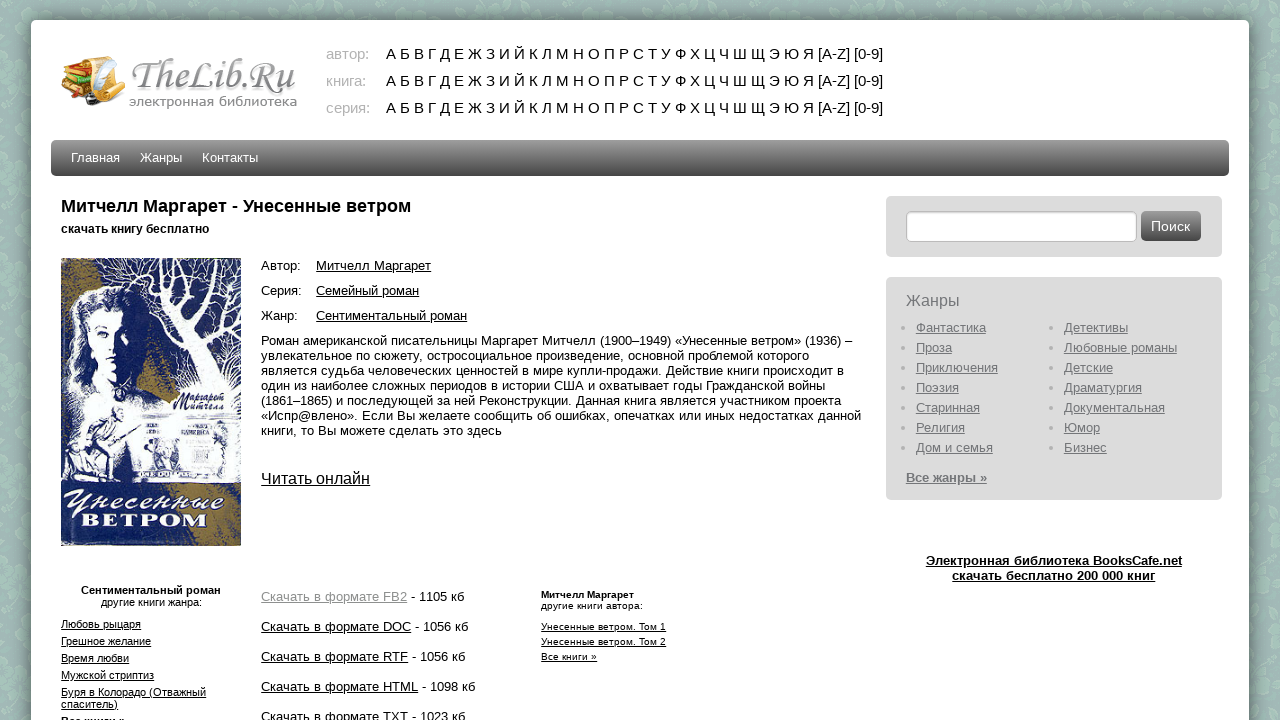

Waited for download to initiate
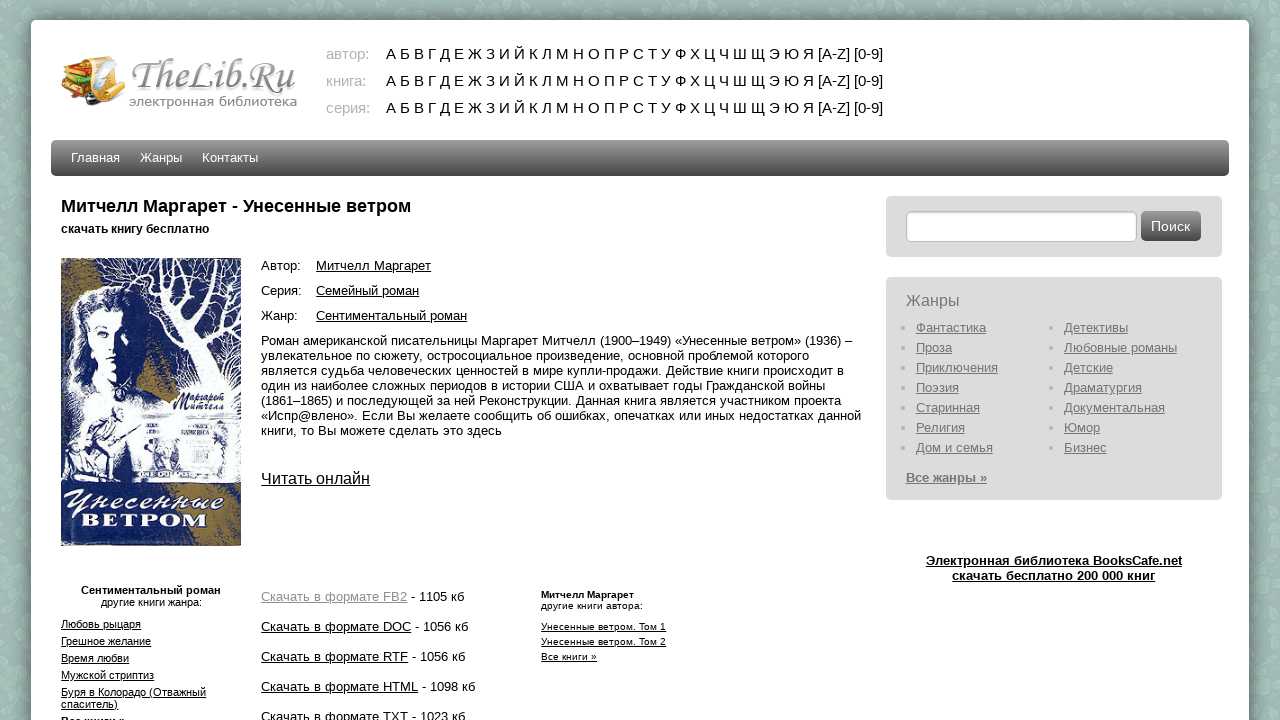

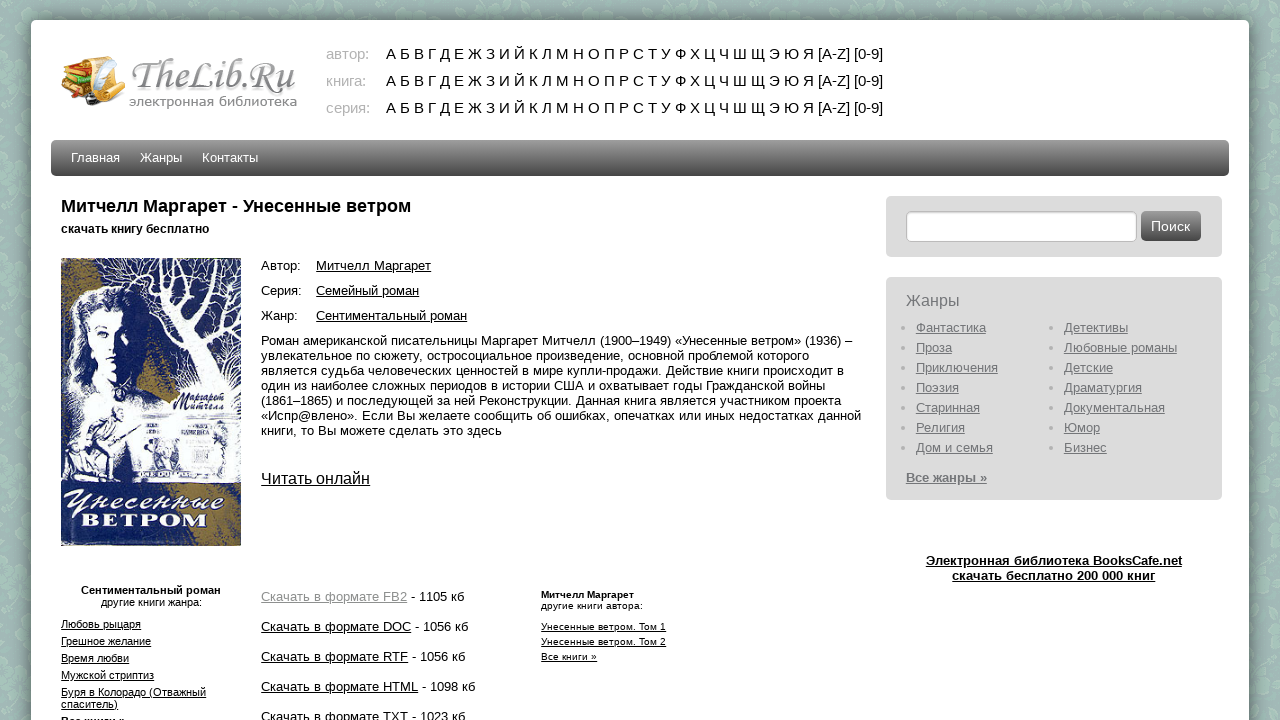